Tests context menu functionality by navigating to context menu page, right-clicking on the hotspot area, and handling the resulting alert.

Starting URL: https://the-internet.herokuapp.com/

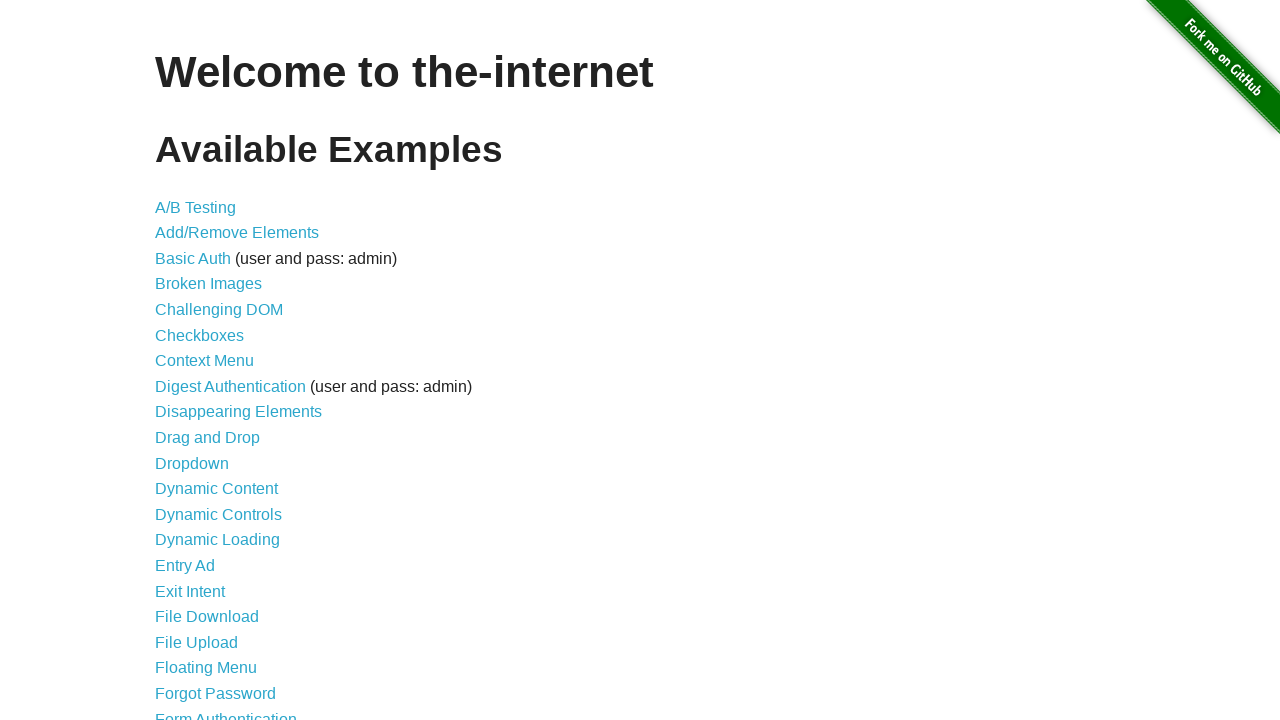

Clicked Context Menu link at (204, 361) on a[href='/context_menu']
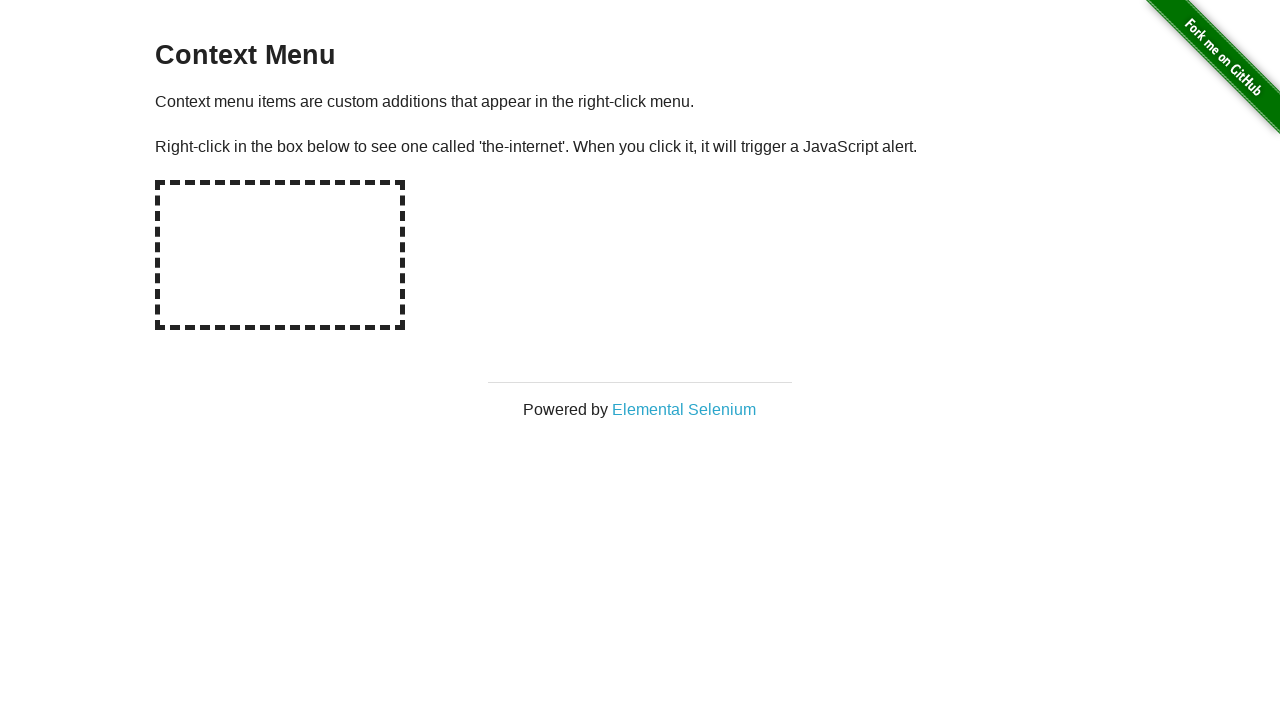

Set up dialog handler to accept alerts
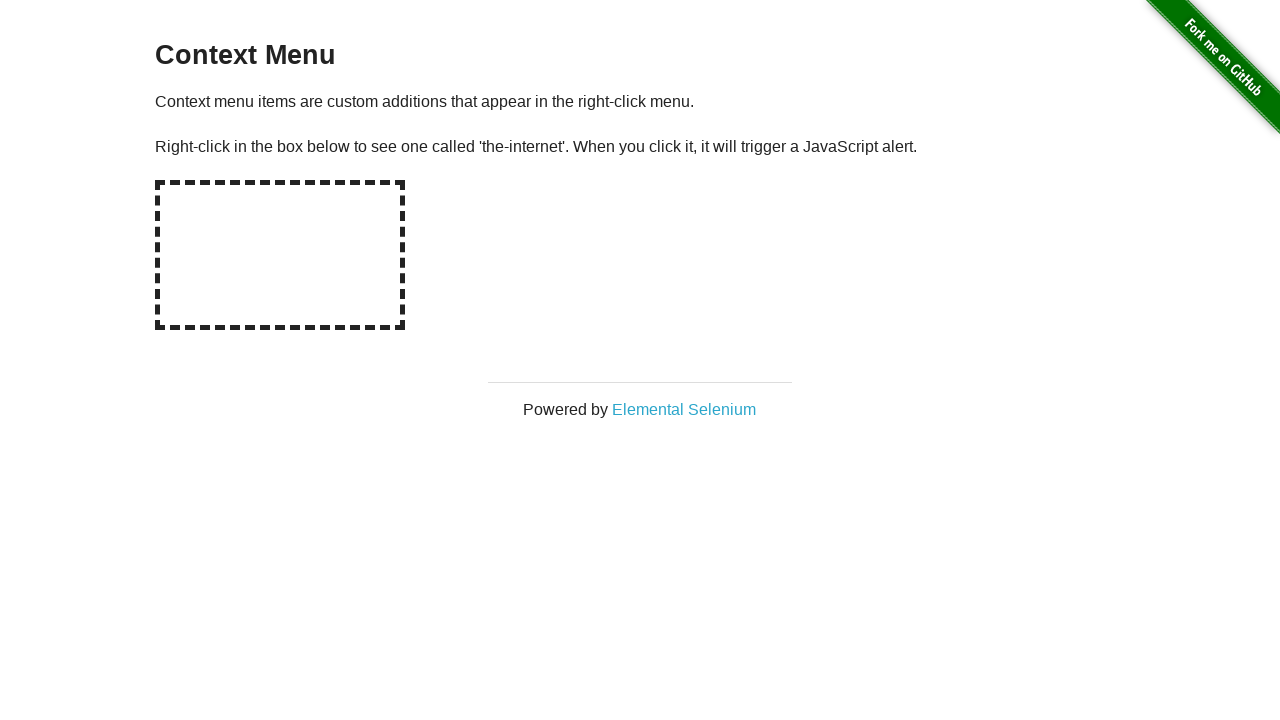

Right-clicked on the hotspot area to trigger context menu at (280, 255) on #hot-spot
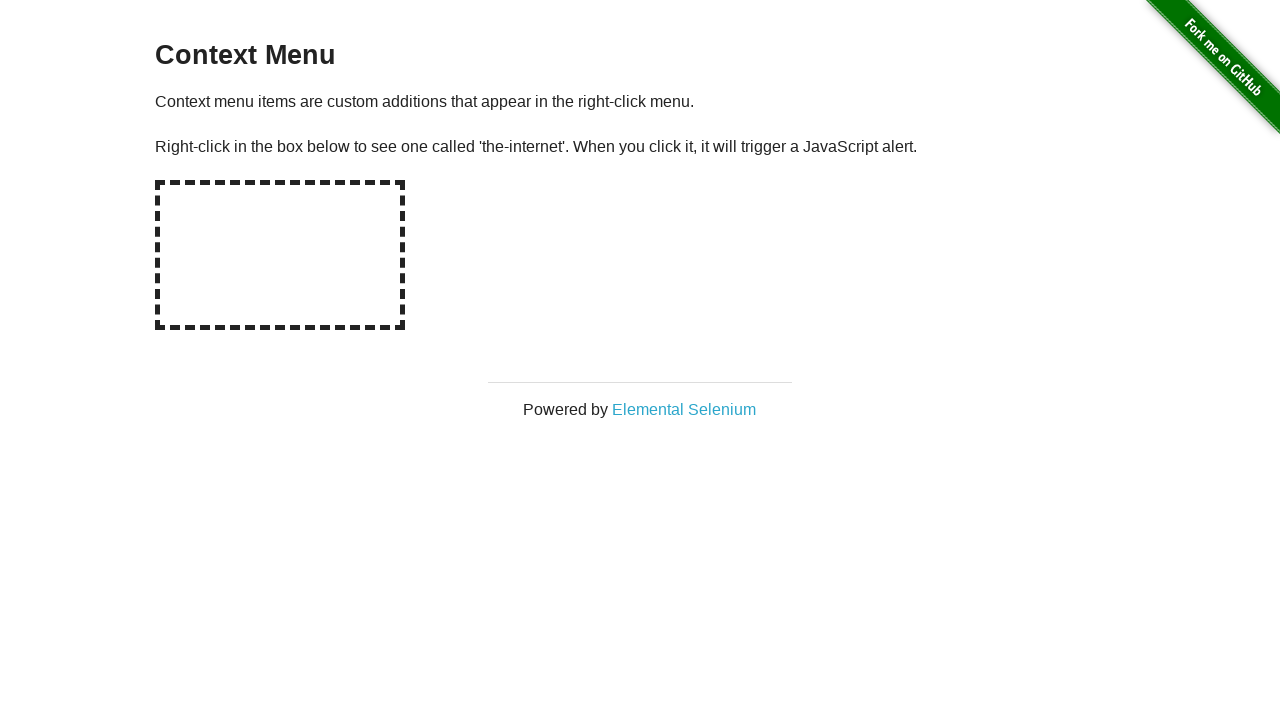

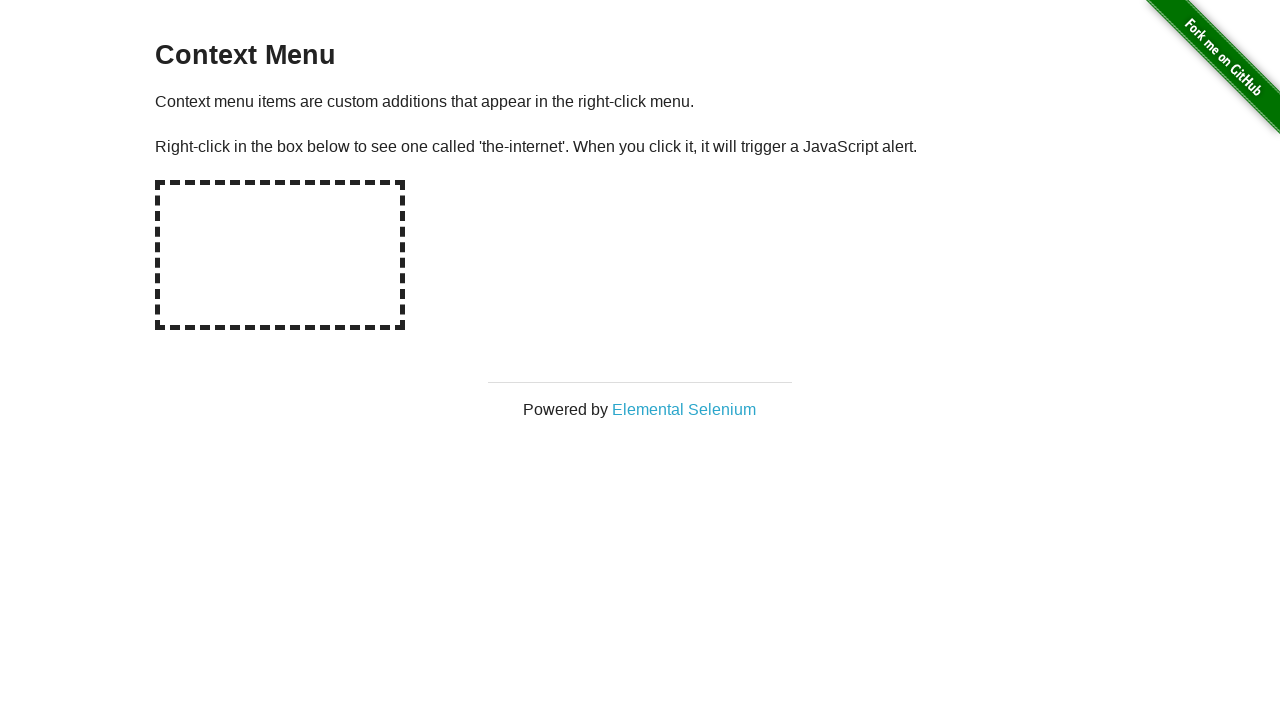